Tests JavaScript alert handling by clicking a button that triggers an alert, verifying the alert message, and accepting it

Starting URL: https://www.w3schools.com/js/tryit.asp?filename=tryjs_alert

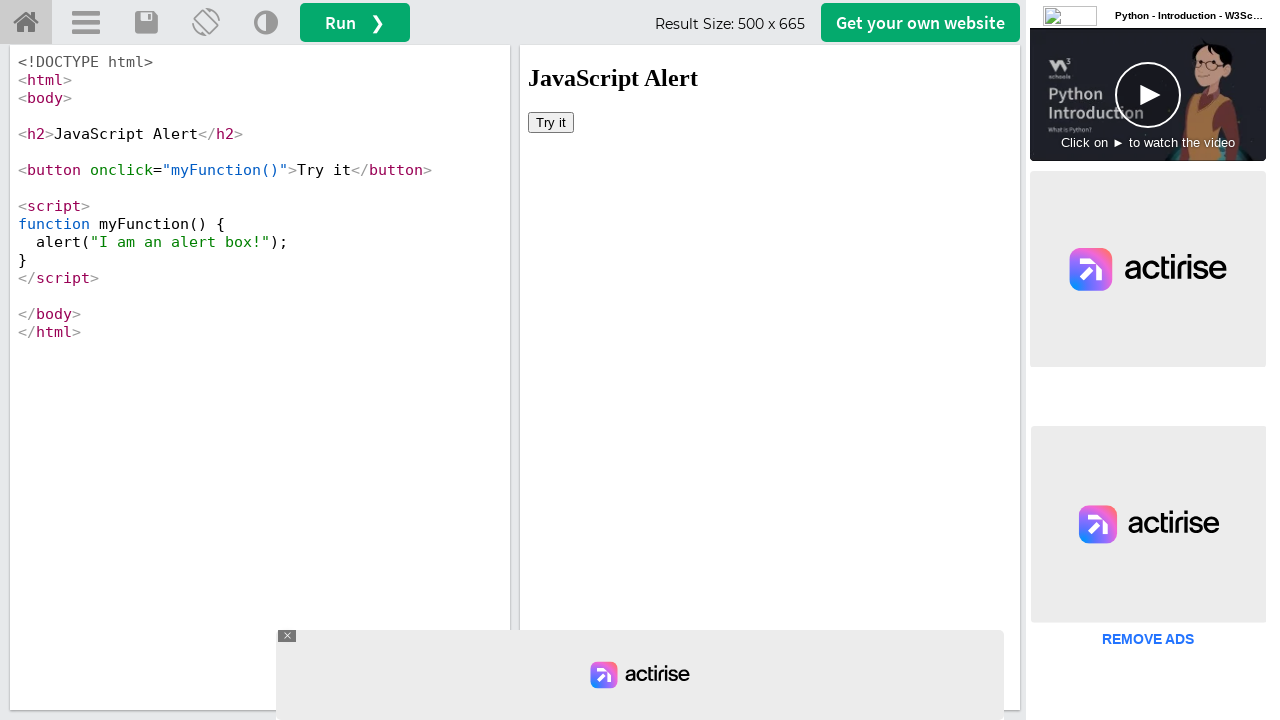

Located iframe containing the button
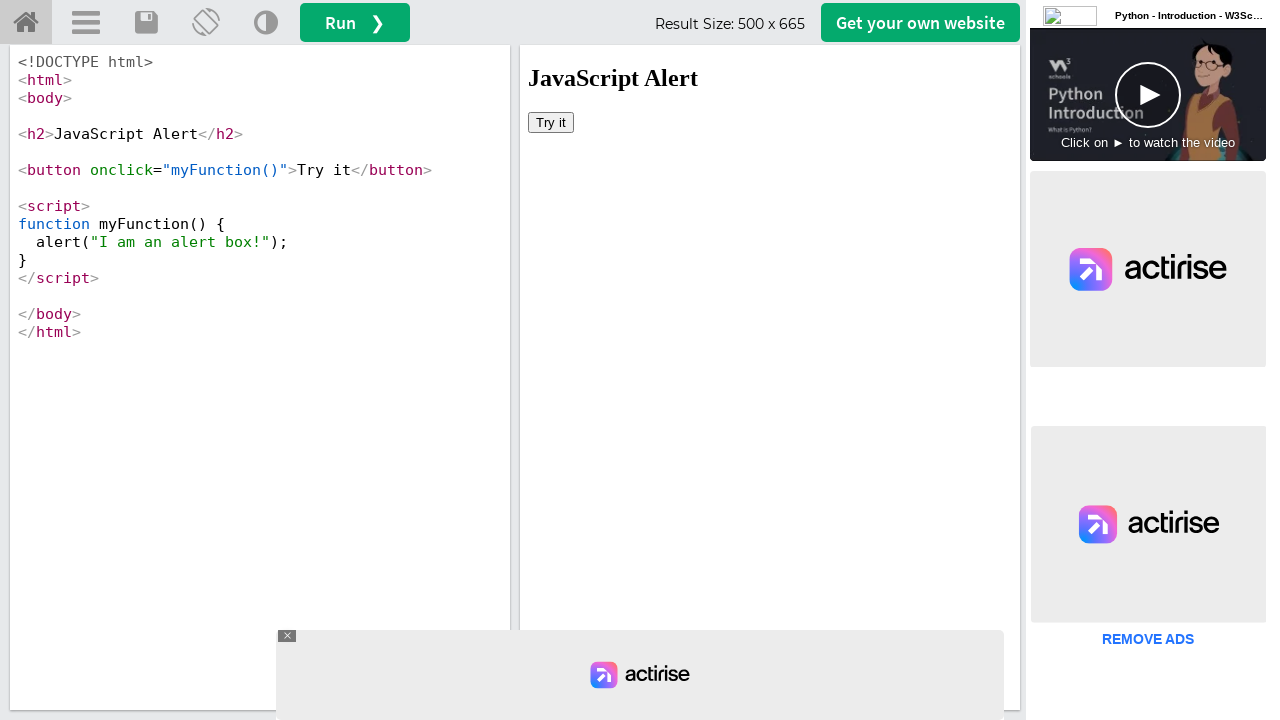

Clicked 'Try it' button to trigger alert at (551, 122) on iframe[name='iframeResult'] >> internal:control=enter-frame >> button:has-text('
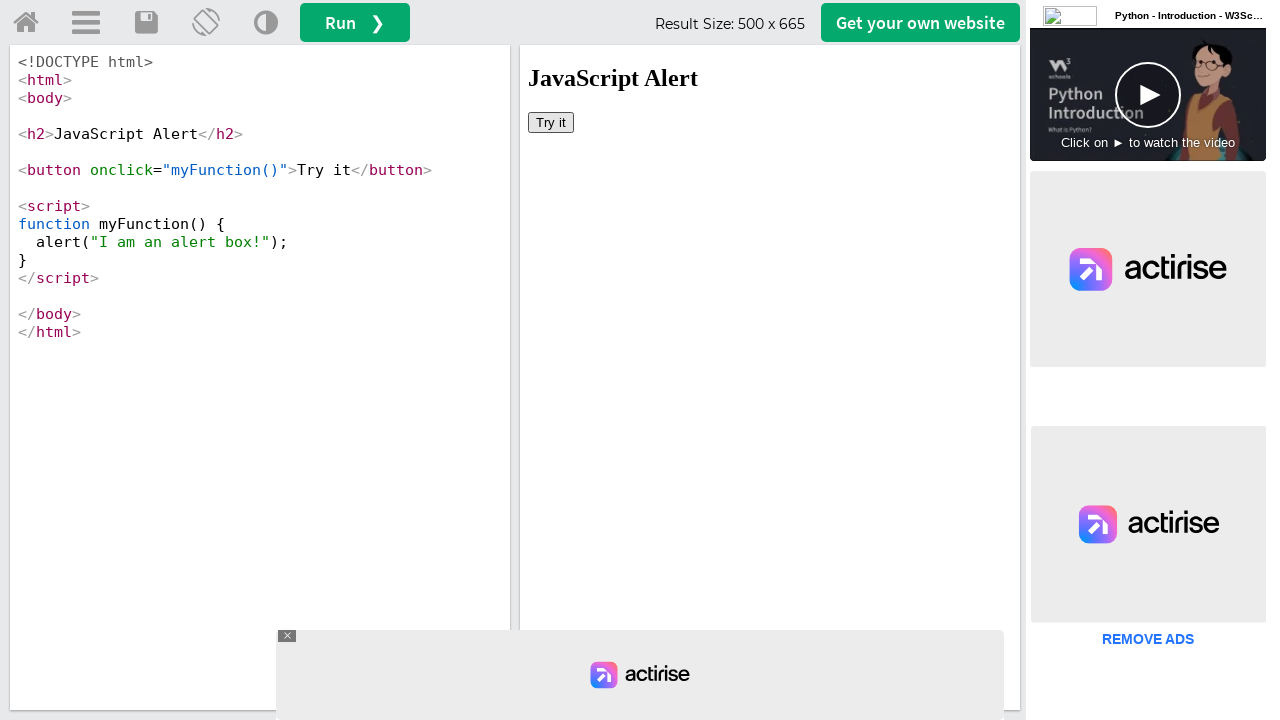

Set up dialog handler to accept alerts
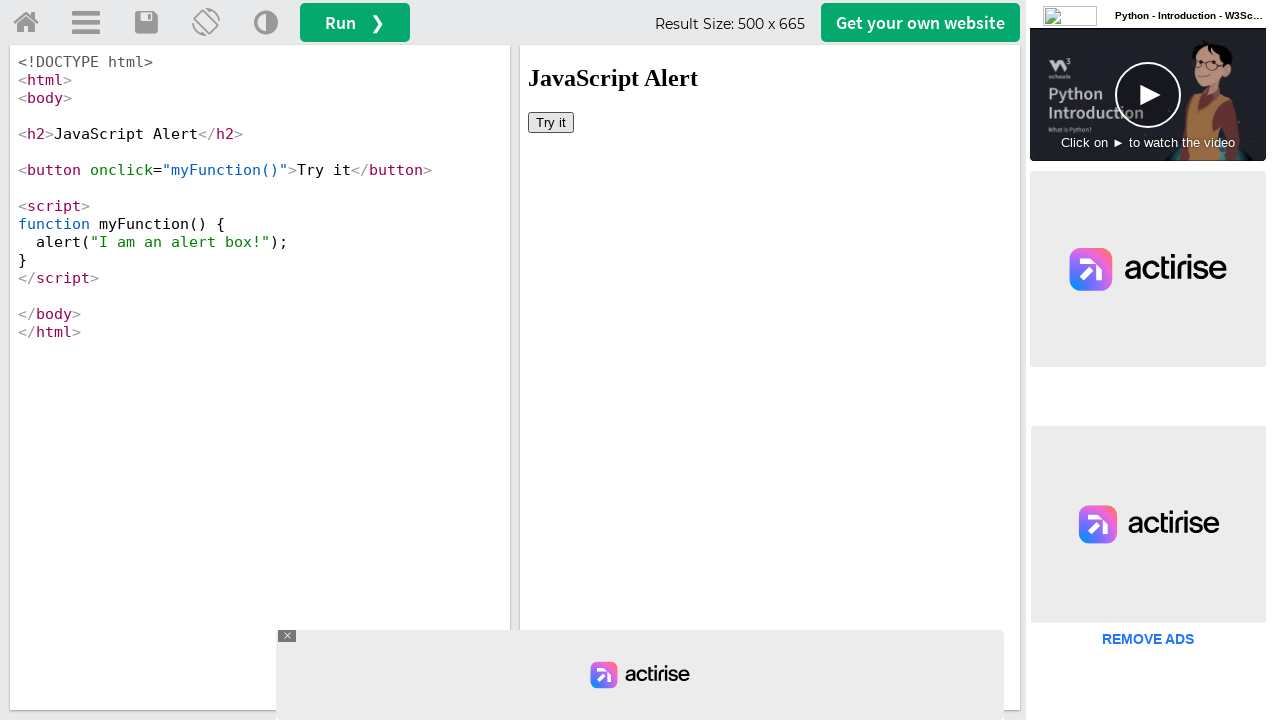

Waited for alert handling to complete
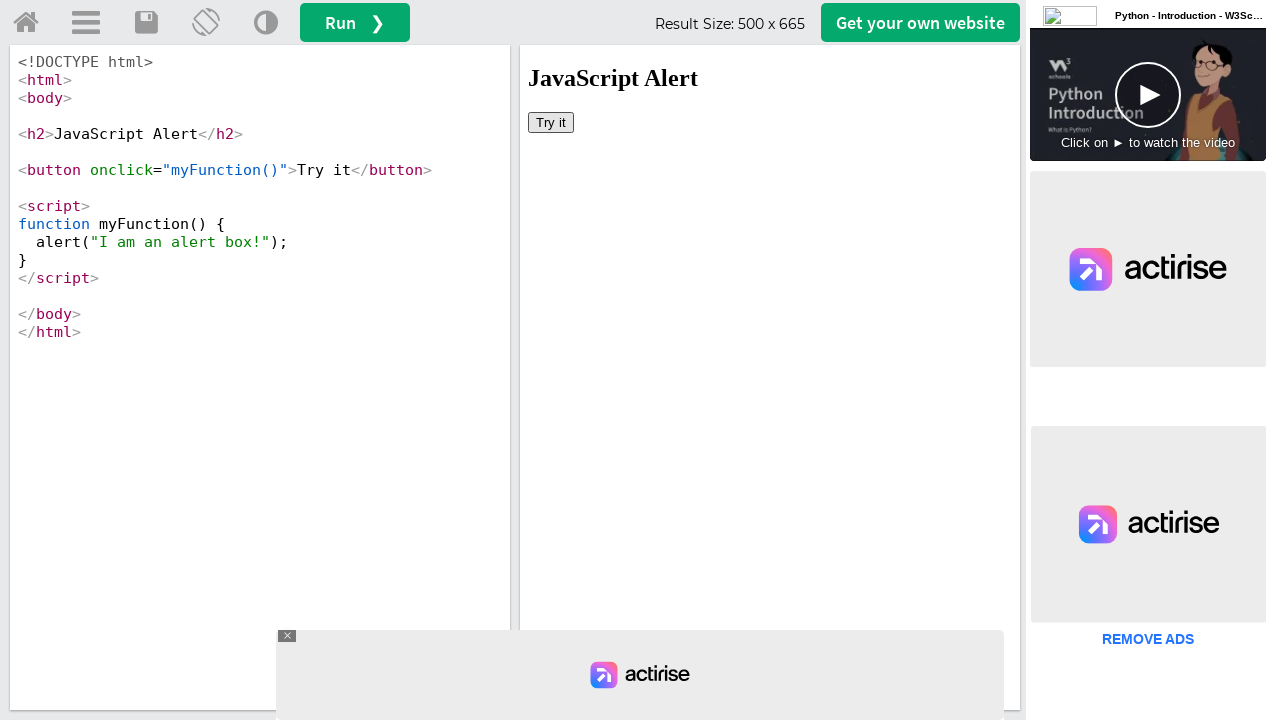

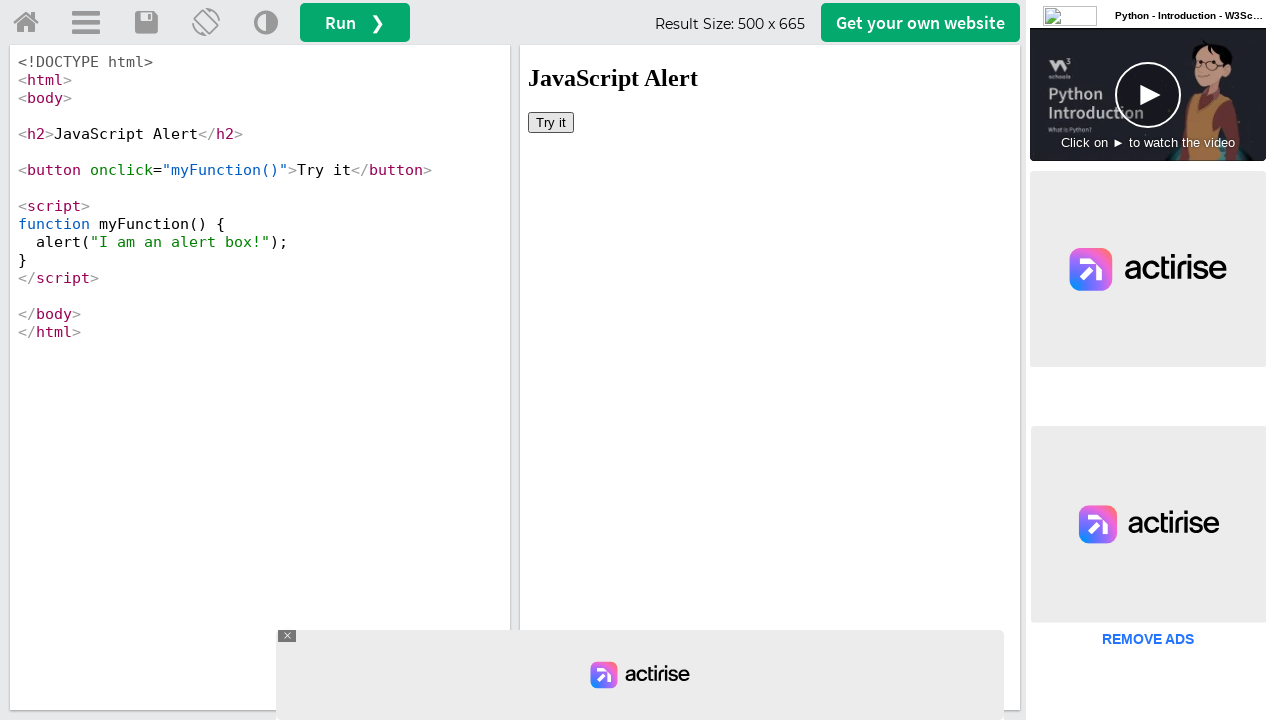